Tests small modal dialog by opening it, reading the content, and closing it

Starting URL: https://demoqa.com/modal-dialogs

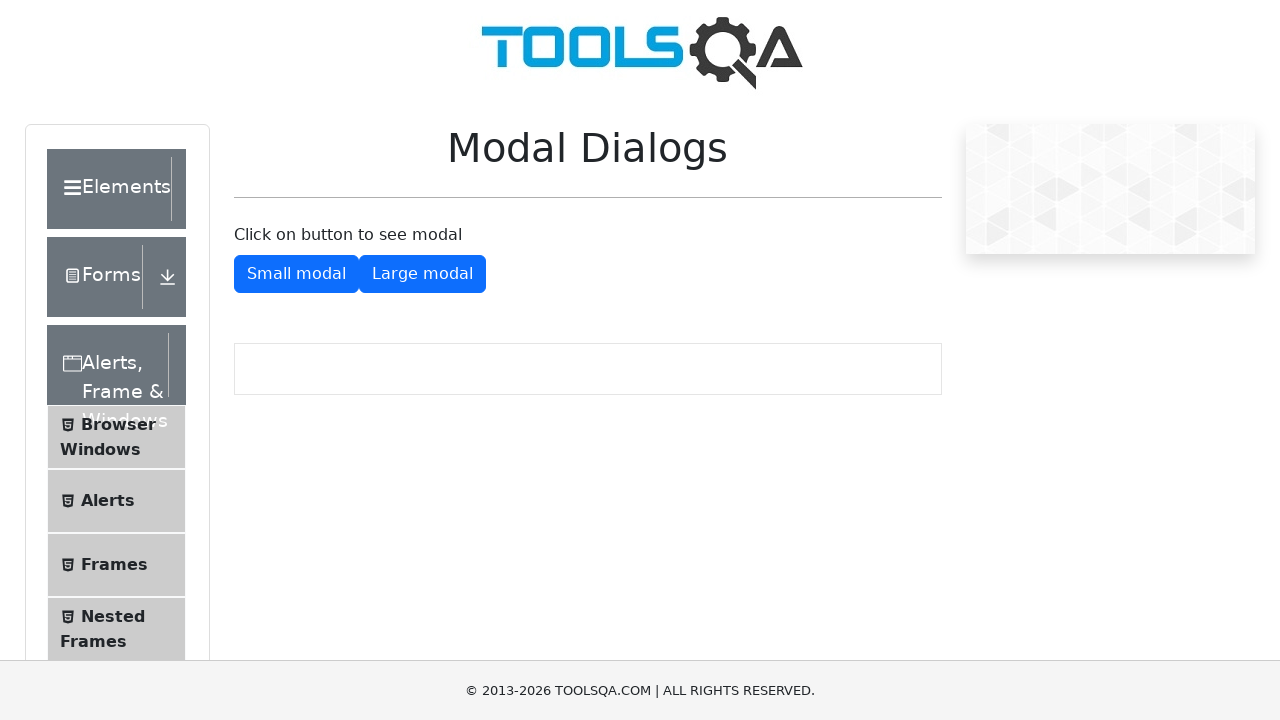

Clicked button to open small modal dialog at (296, 274) on #showSmallModal
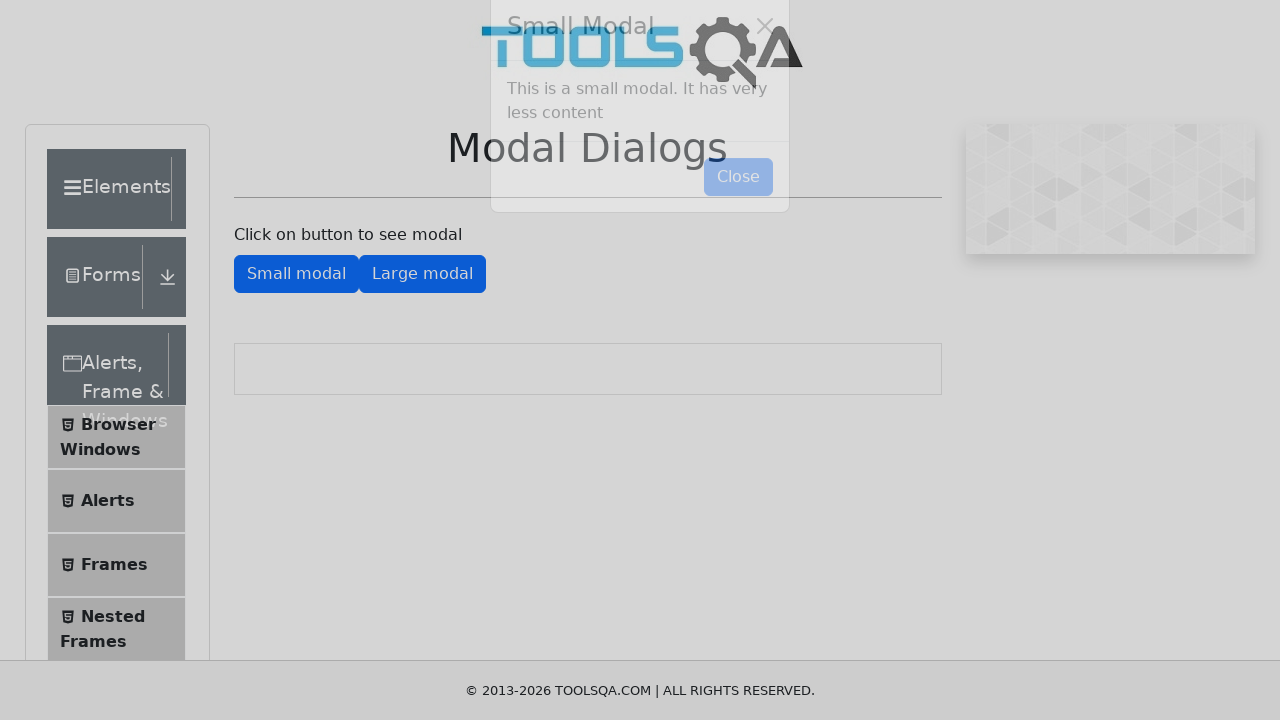

Small modal dialog appeared and loaded
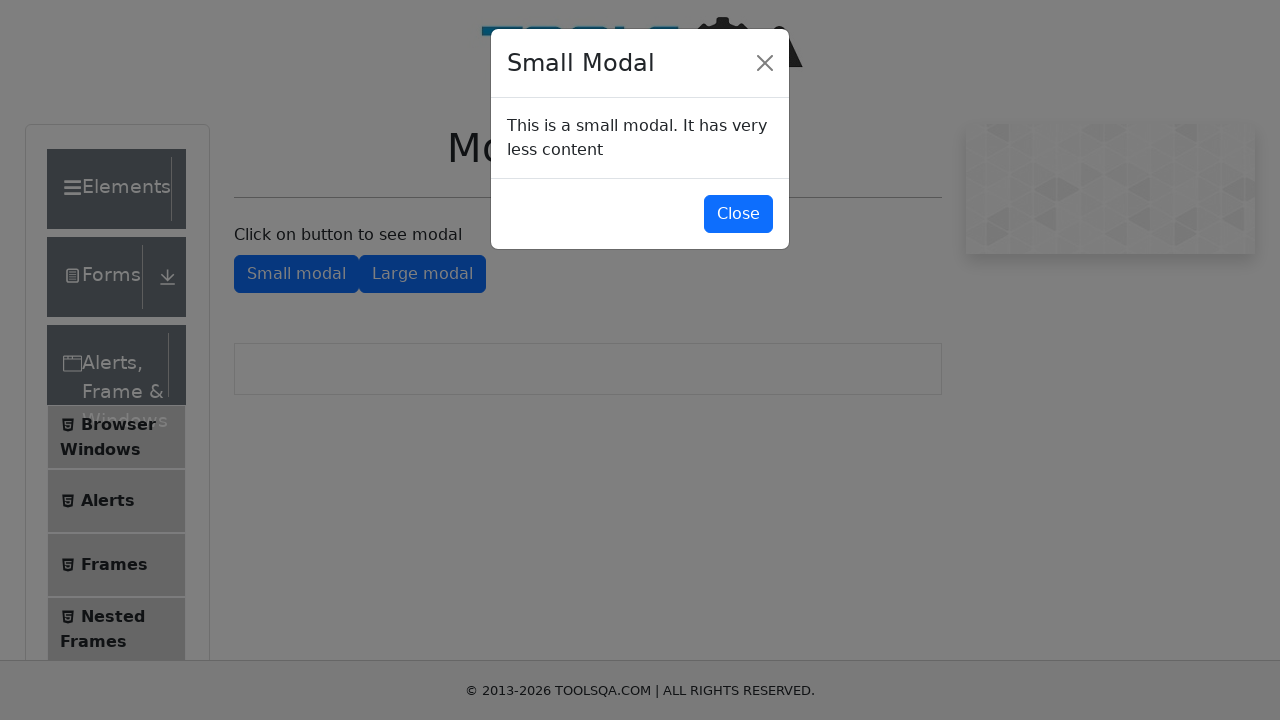

Clicked button to close small modal dialog at (738, 214) on #closeSmallModal
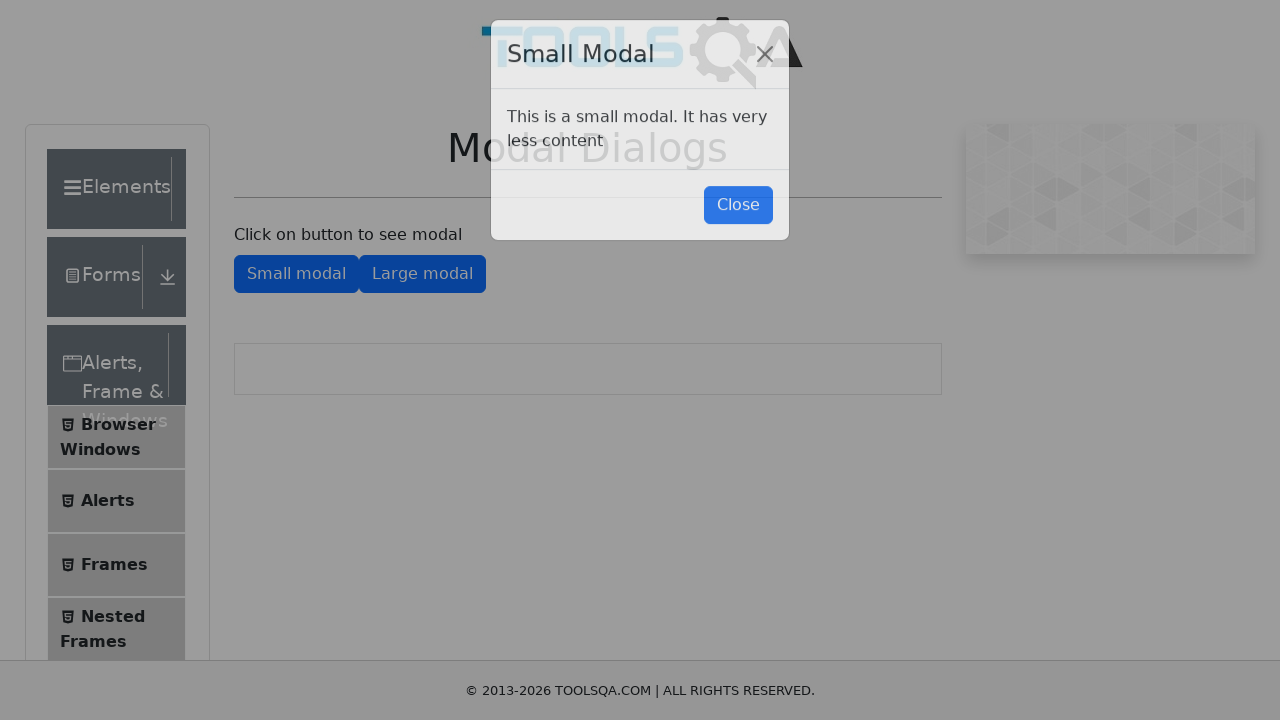

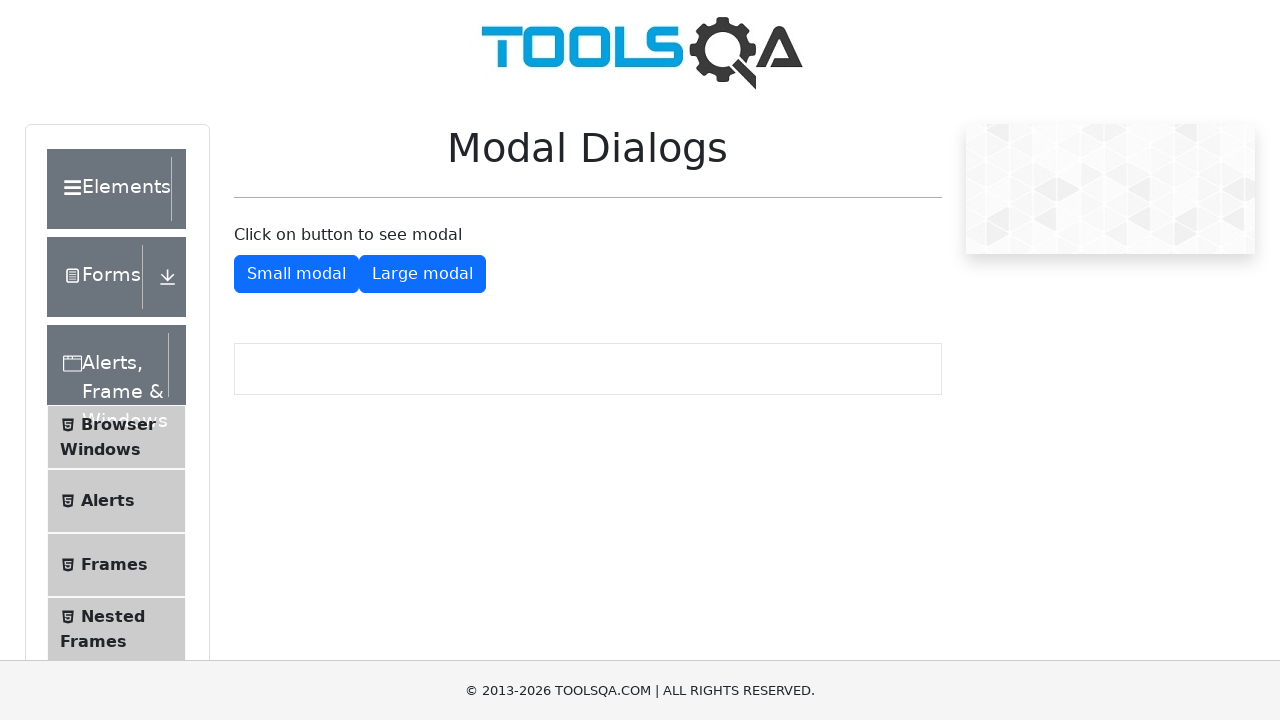